Tests editing a todo item by double-clicking, changing the text, and pressing Enter

Starting URL: https://demo.playwright.dev/todomvc

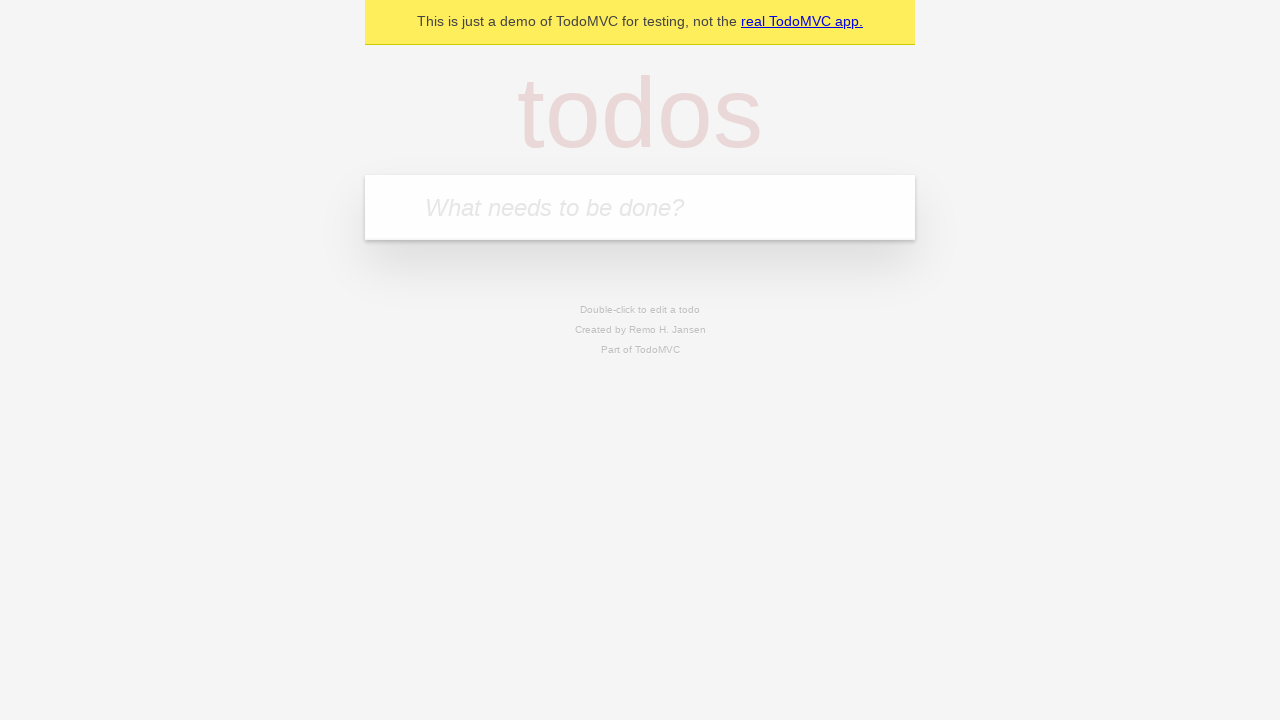

Filled new todo field with 'buy some cheese' on internal:attr=[placeholder="What needs to be done?"i]
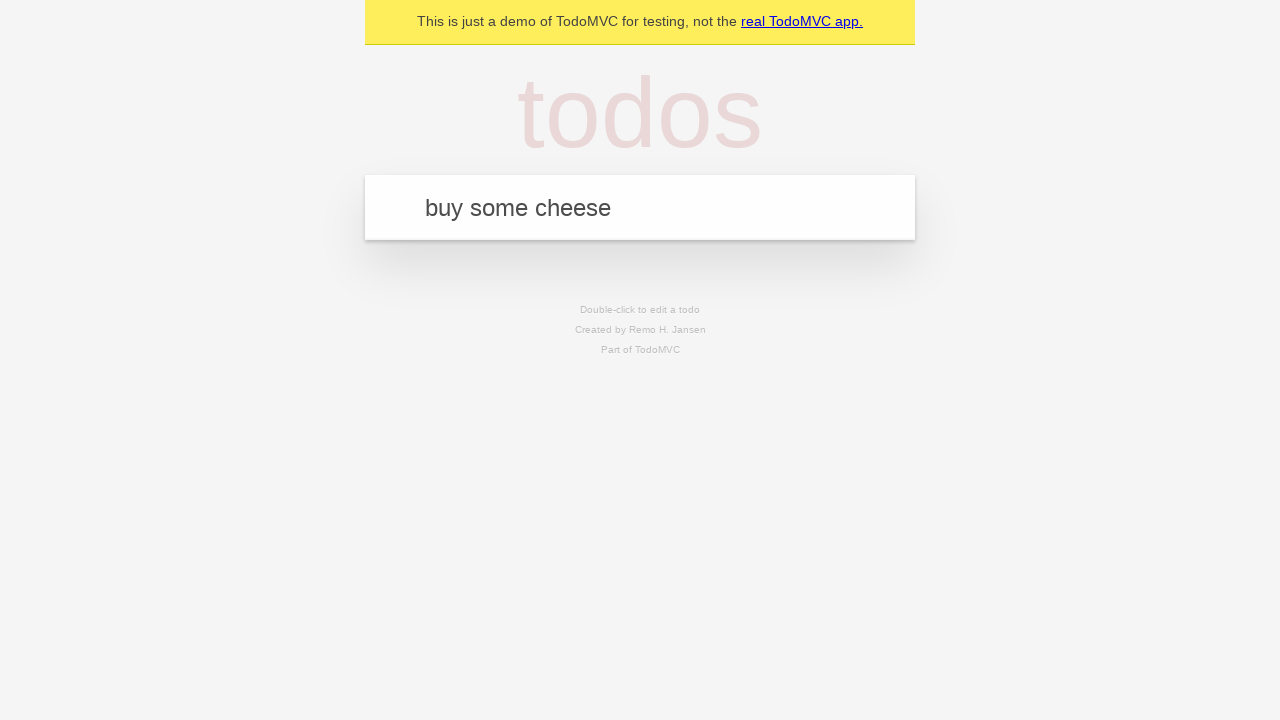

Pressed Enter to create todo 'buy some cheese' on internal:attr=[placeholder="What needs to be done?"i]
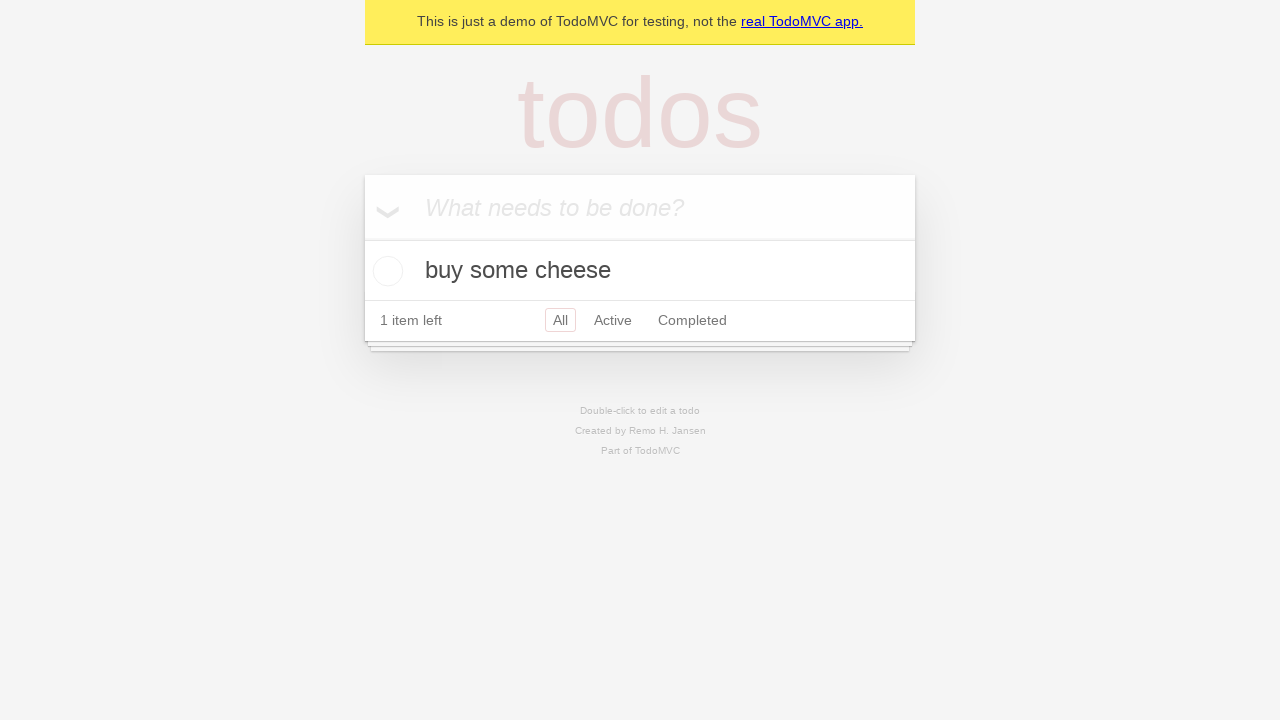

Filled new todo field with 'feed the cat' on internal:attr=[placeholder="What needs to be done?"i]
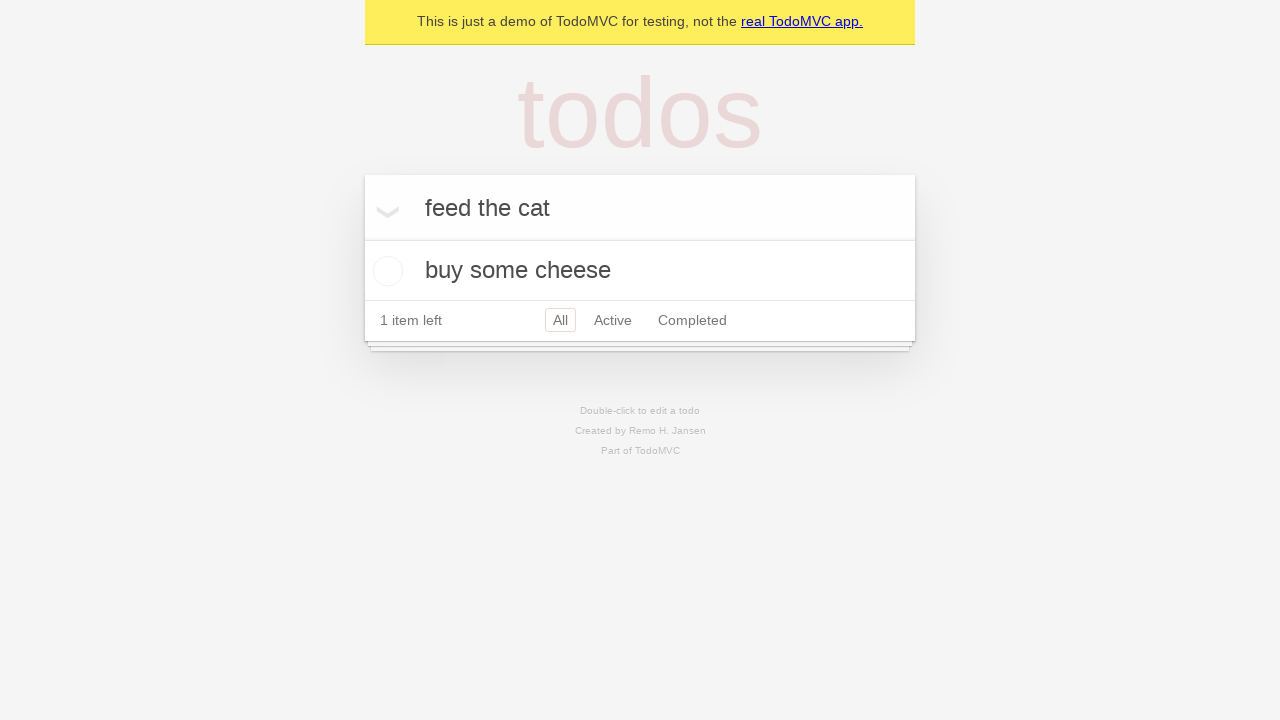

Pressed Enter to create todo 'feed the cat' on internal:attr=[placeholder="What needs to be done?"i]
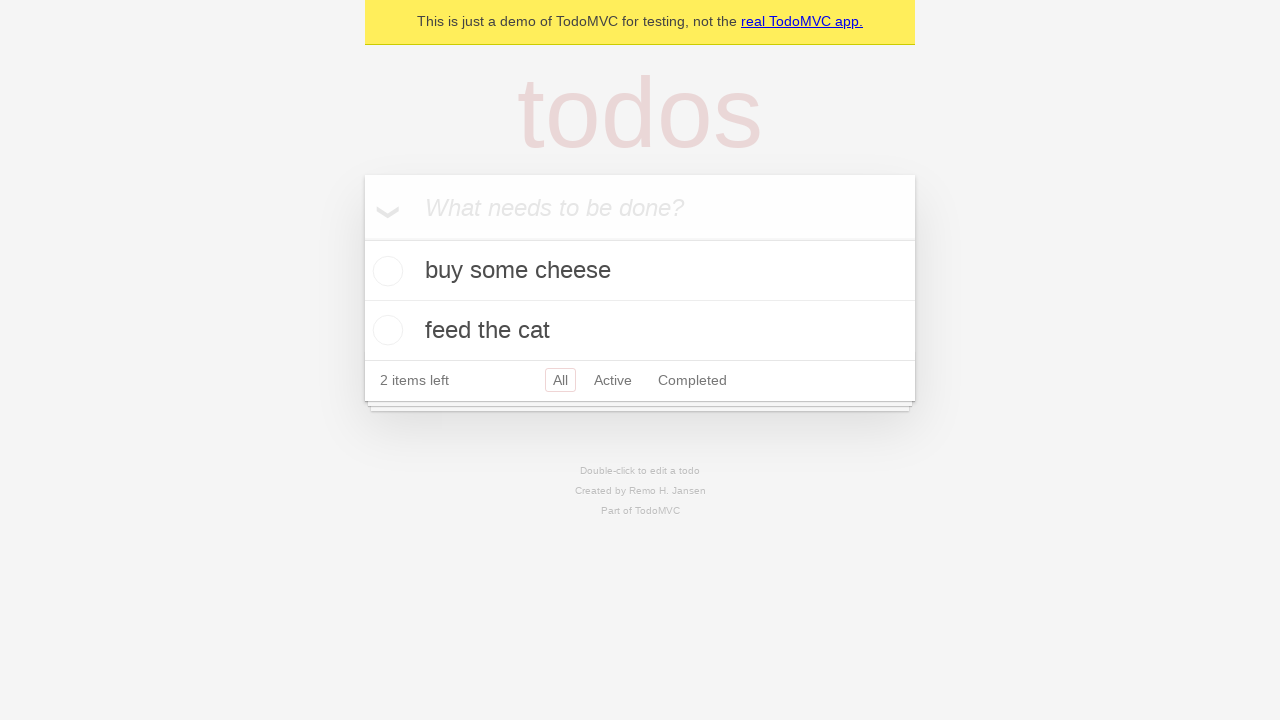

Filled new todo field with 'book a doctors appointment' on internal:attr=[placeholder="What needs to be done?"i]
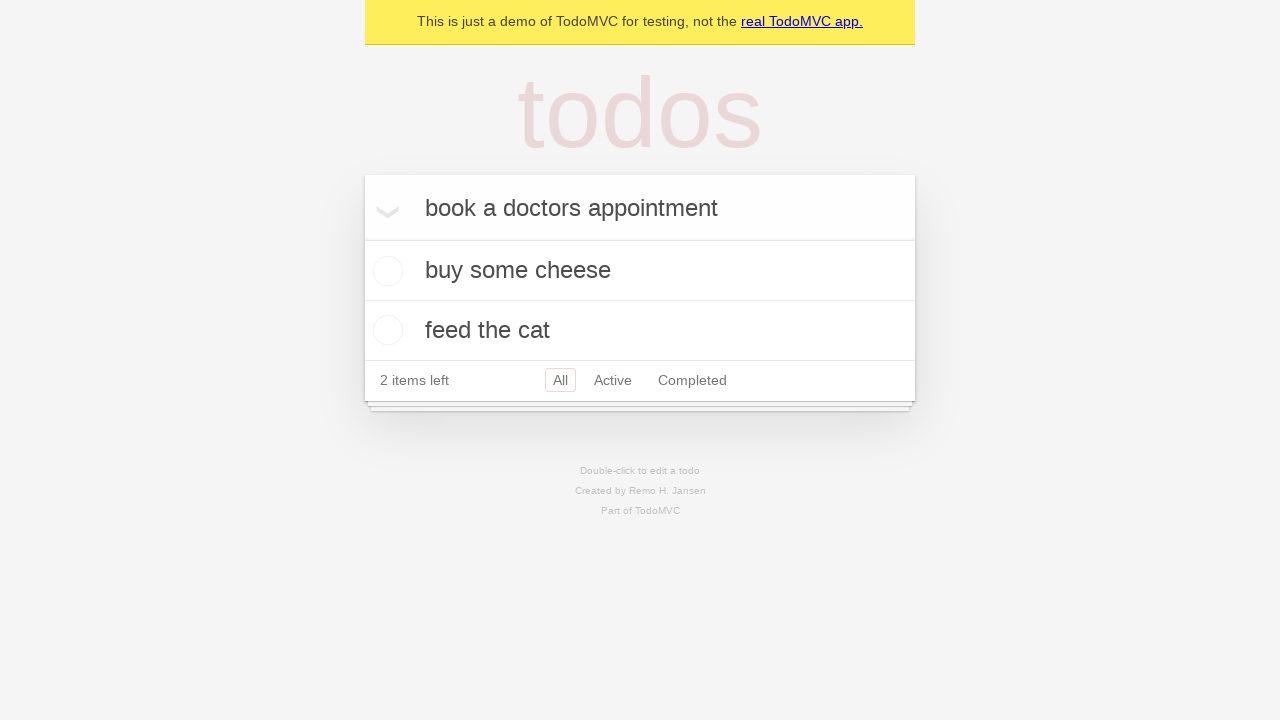

Pressed Enter to create todo 'book a doctors appointment' on internal:attr=[placeholder="What needs to be done?"i]
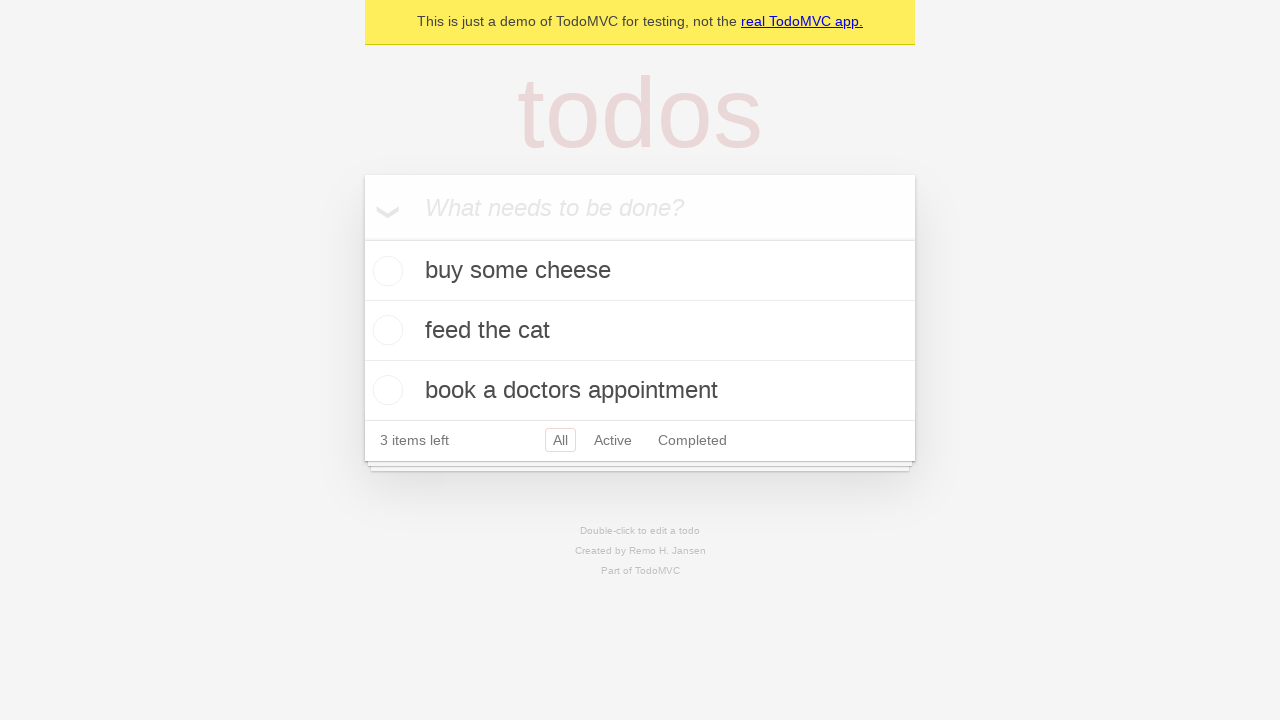

Located all todo items
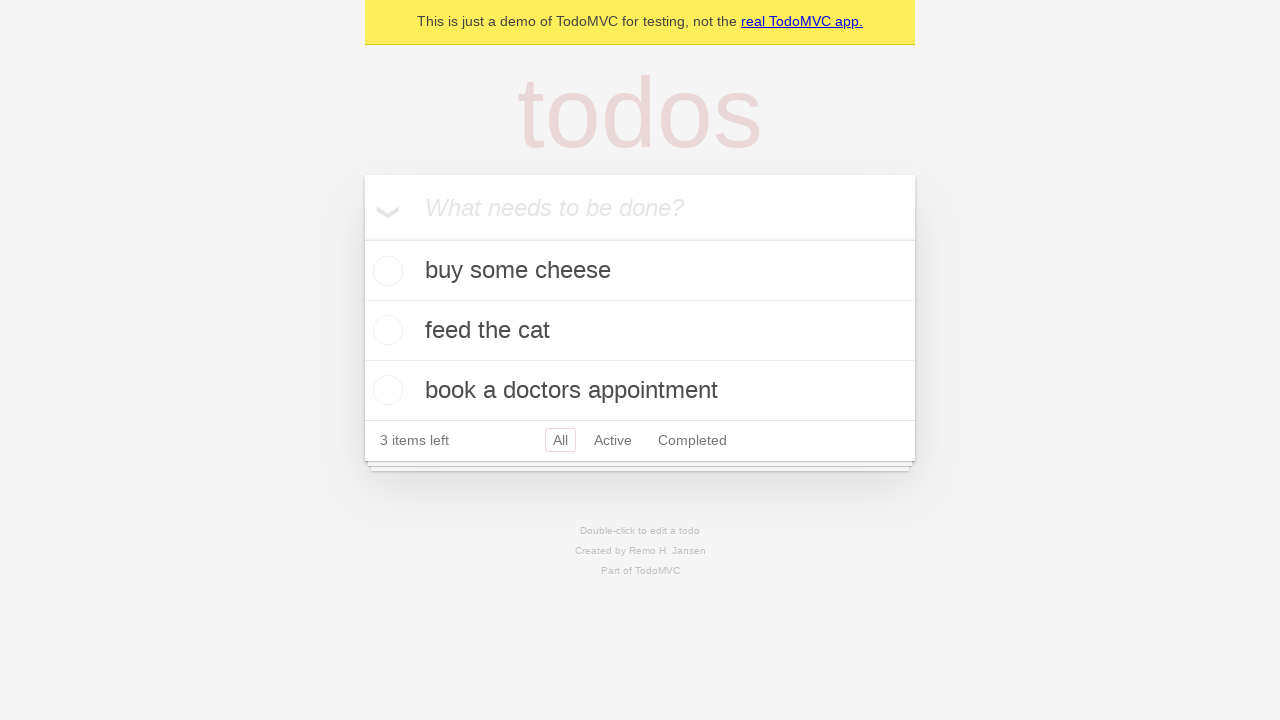

Selected second todo item
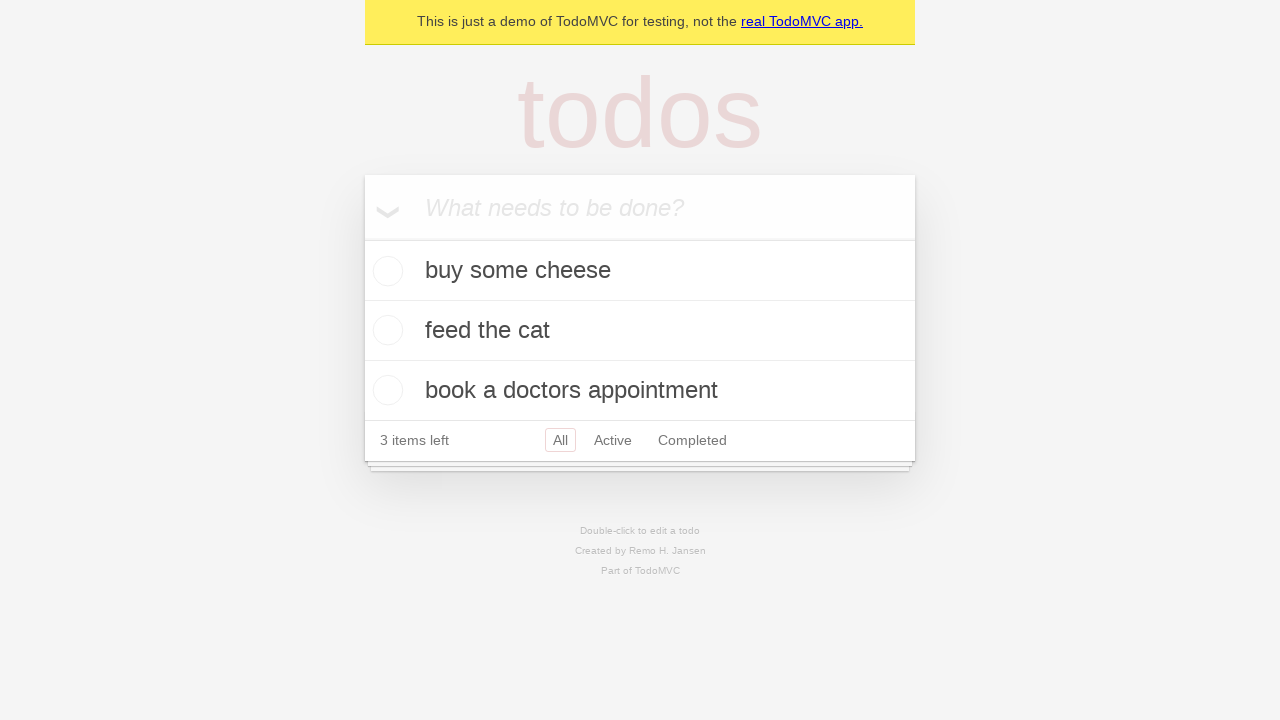

Double-clicked second todo to enter edit mode at (640, 331) on internal:testid=[data-testid="todo-item"s] >> nth=1
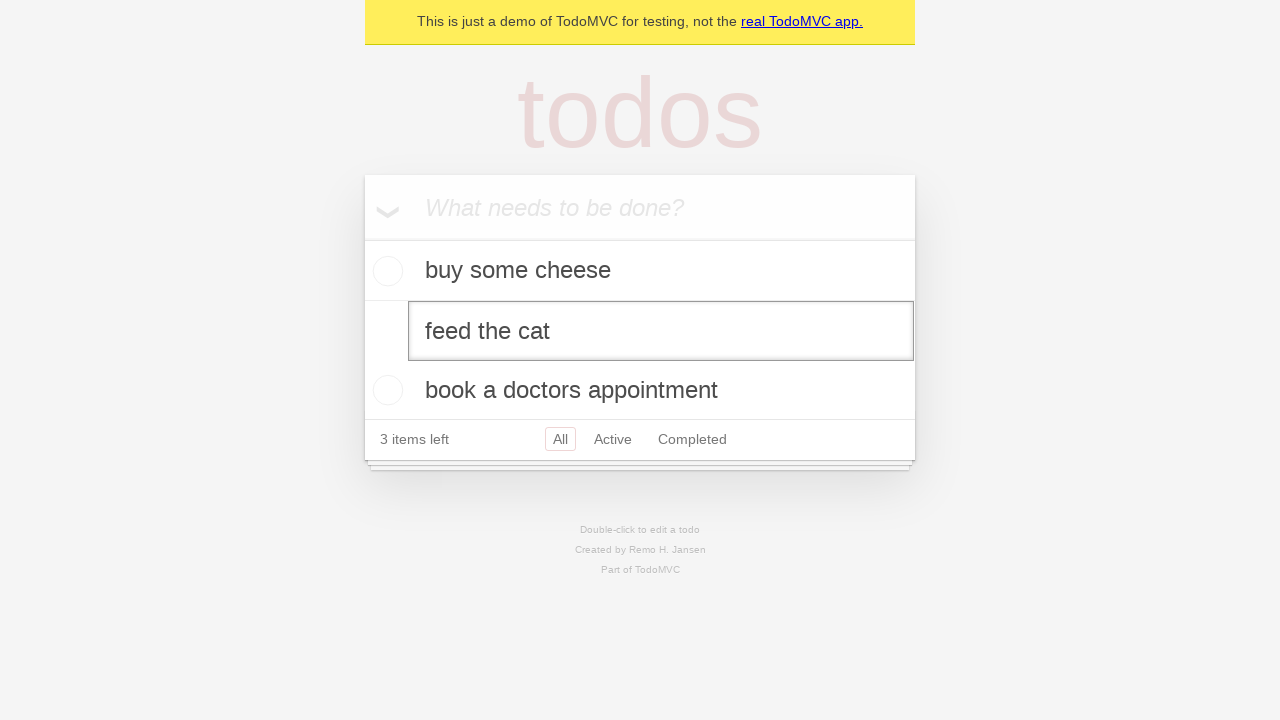

Located edit input field
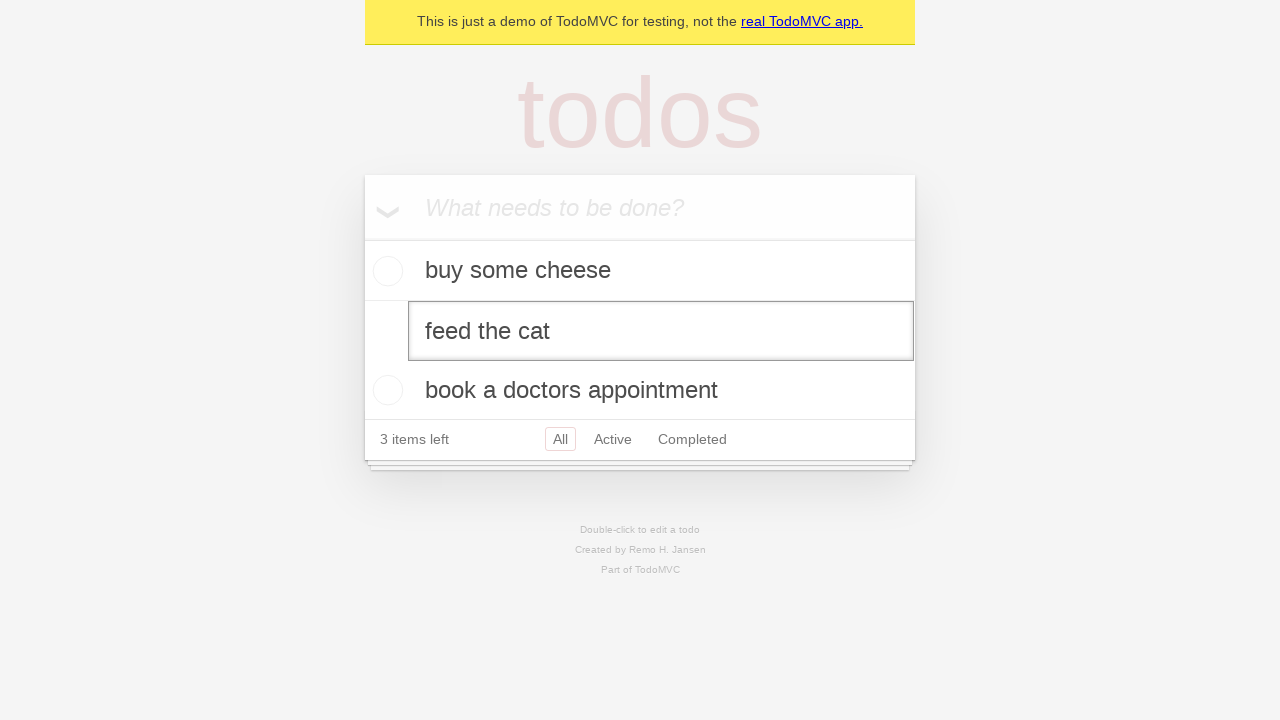

Filled edit field with 'buy some sausages' on internal:testid=[data-testid="todo-item"s] >> nth=1 >> internal:role=textbox[nam
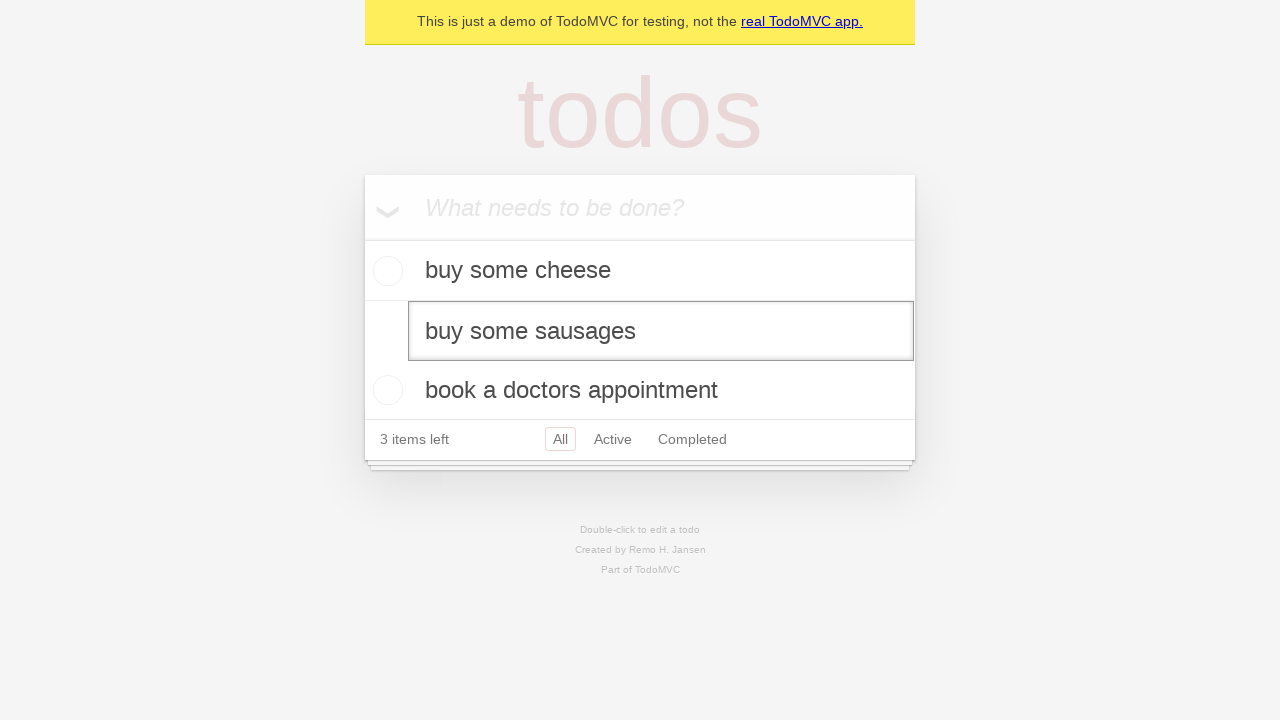

Pressed Enter to save edited todo text on internal:testid=[data-testid="todo-item"s] >> nth=1 >> internal:role=textbox[nam
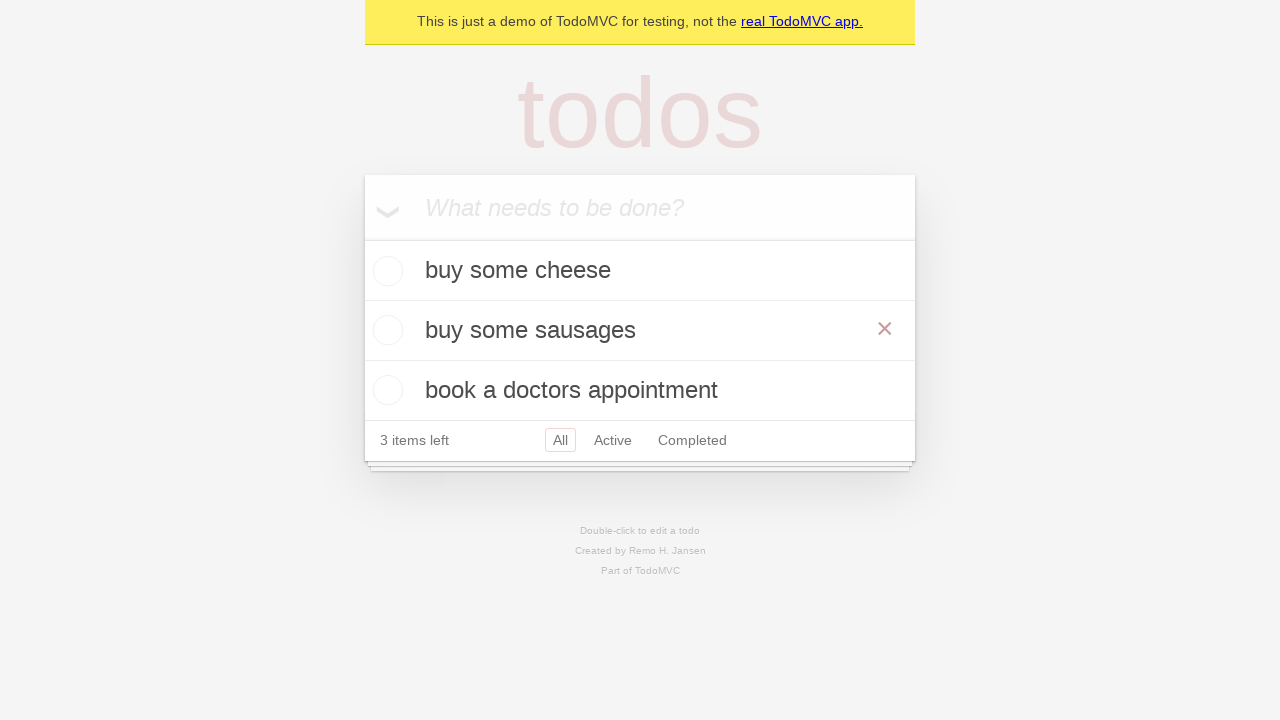

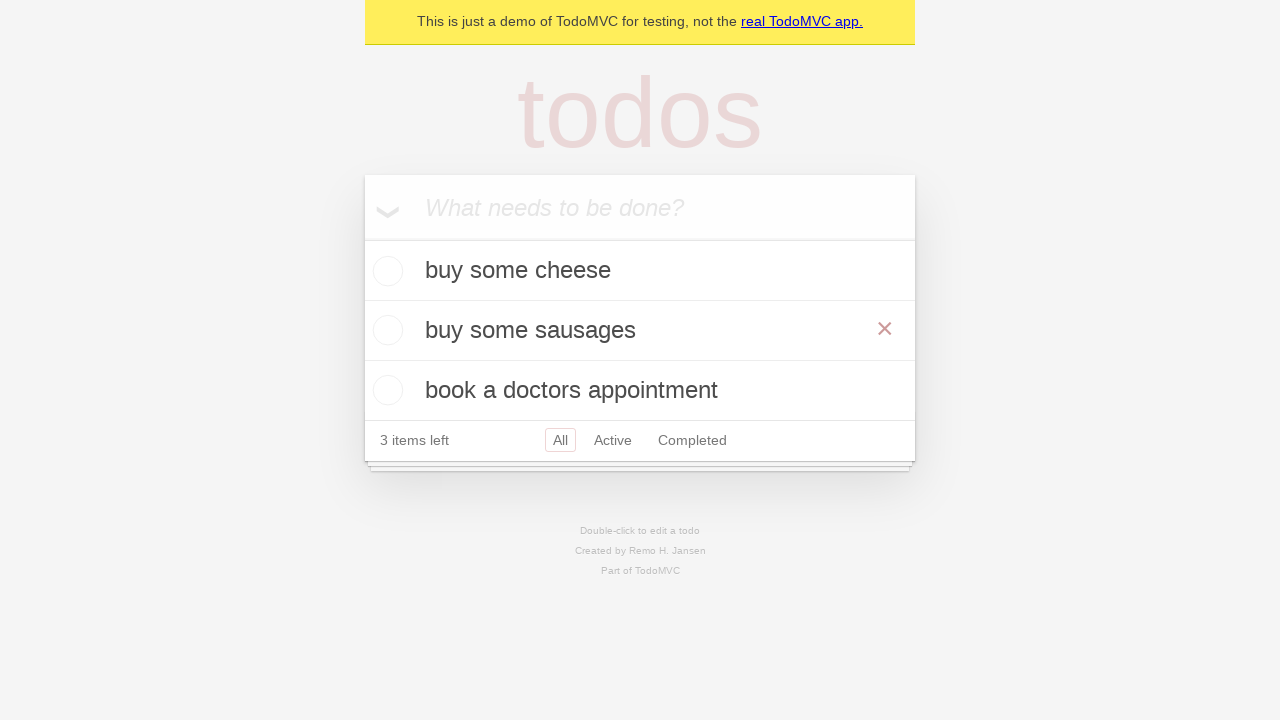